Tests JavaScript alert handling by clicking alert button and accepting the dialog

Starting URL: https://the-internet.herokuapp.com/javascript_alerts

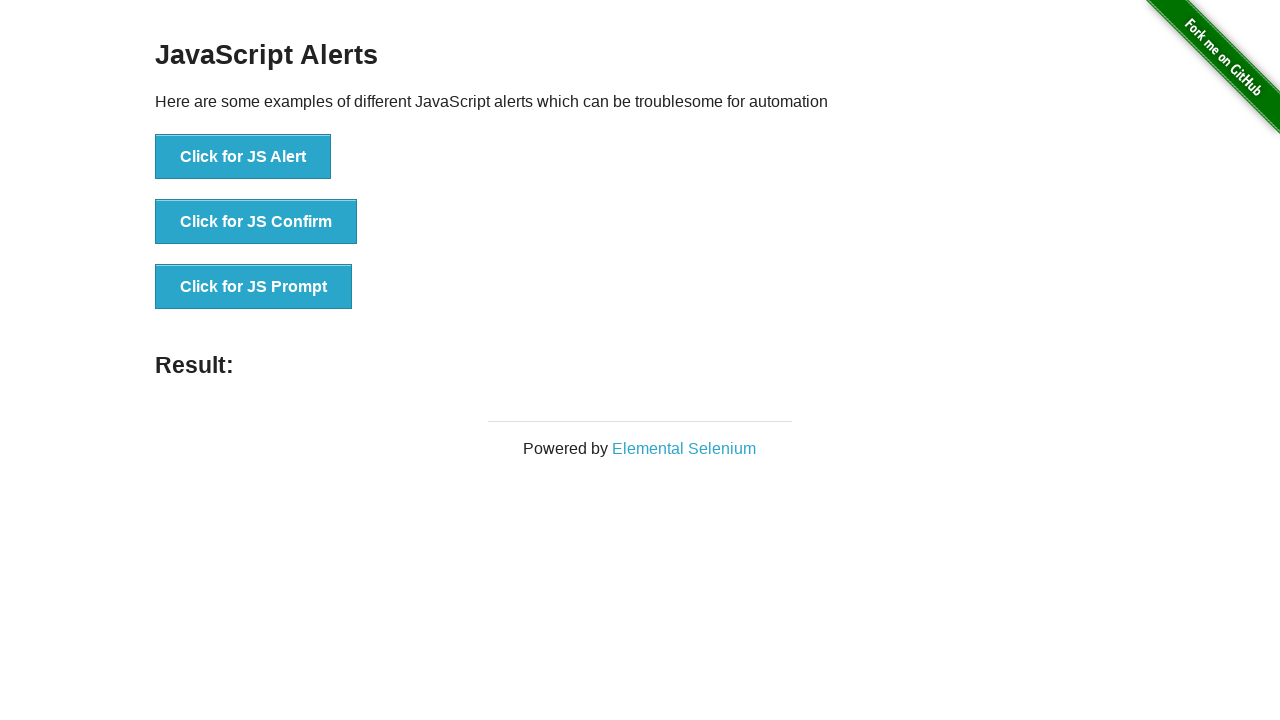

Set up dialog handler to automatically accept alerts
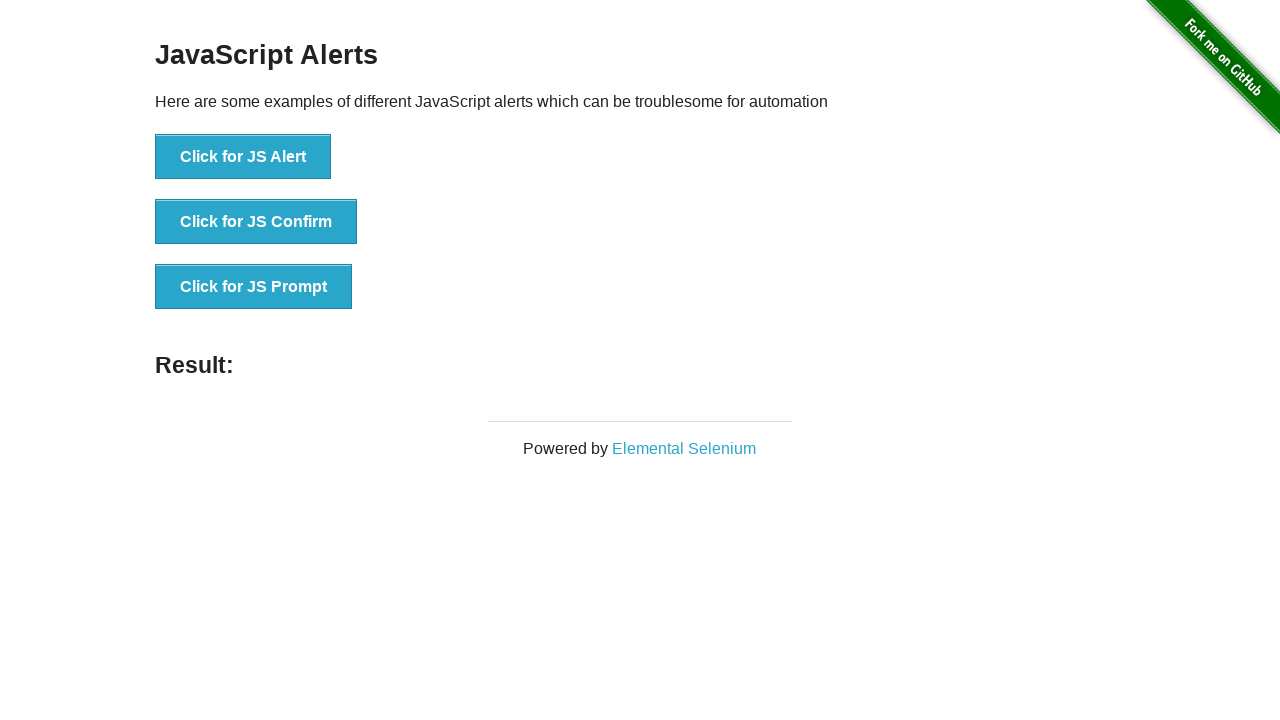

Clicked the 'Click for JS Alert' button at (243, 157) on button:has-text('Click for JS Alert')
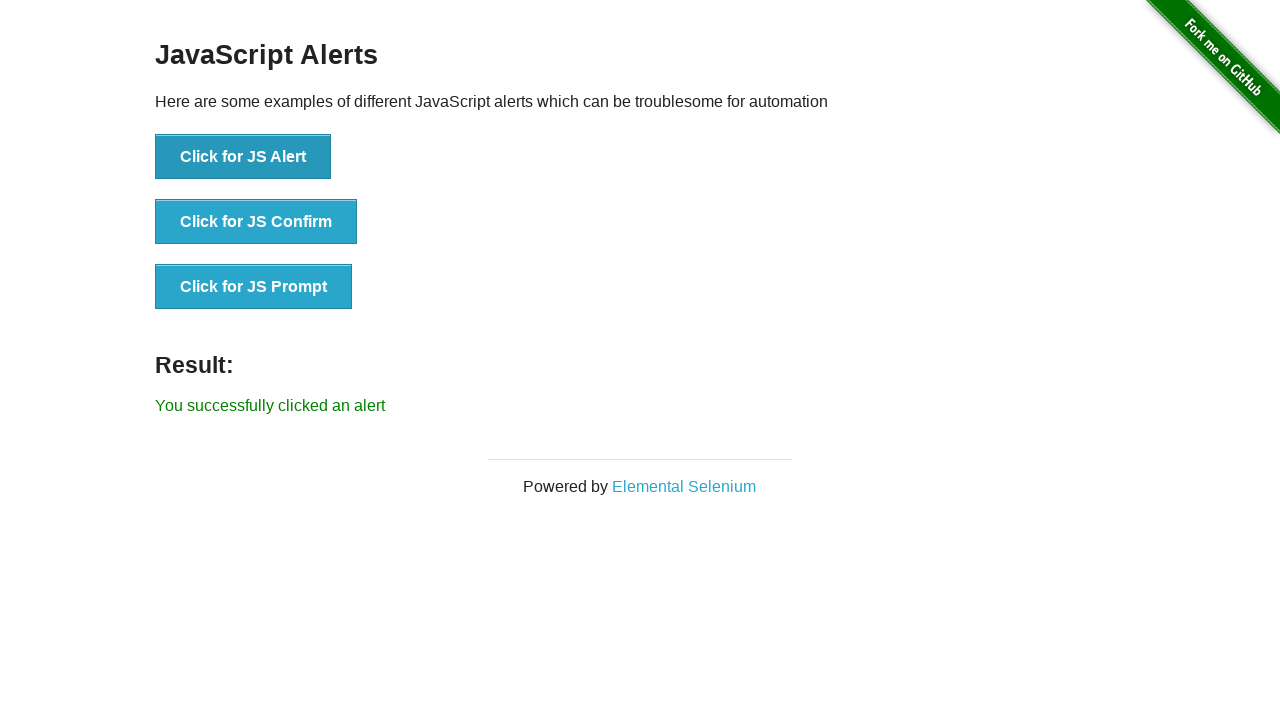

Verified success message 'You successfully clicked an alert' appeared
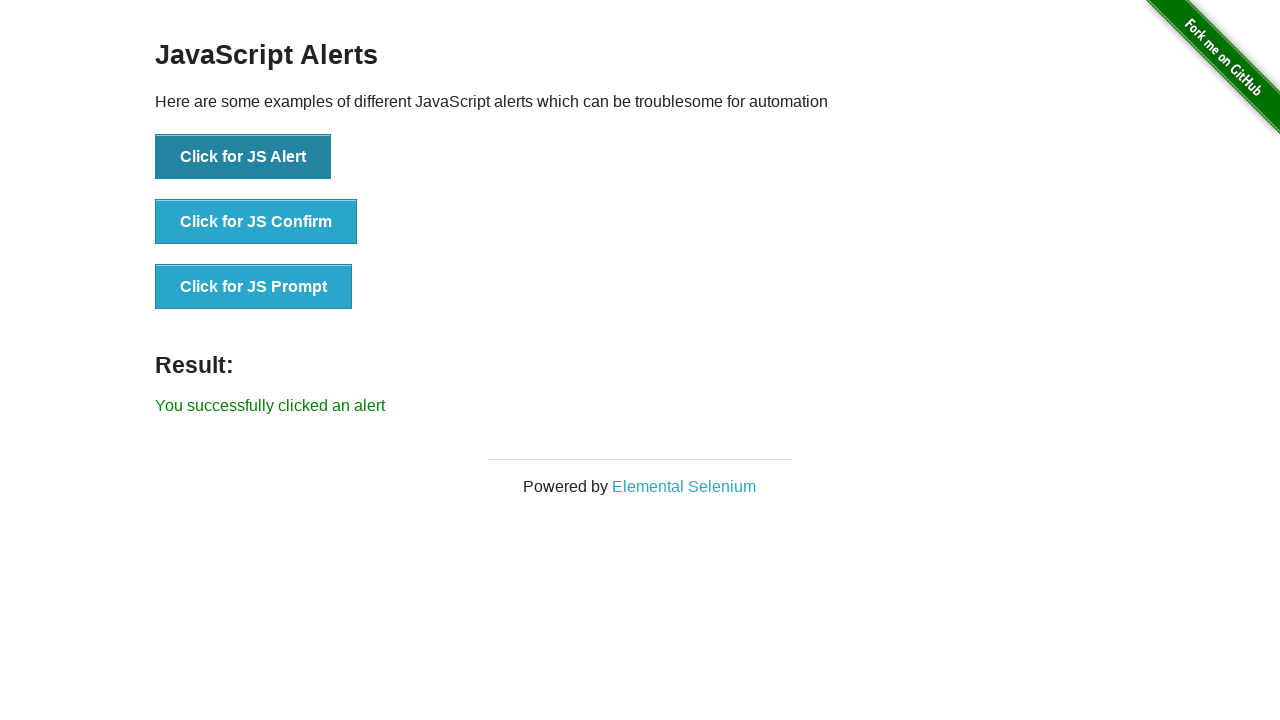

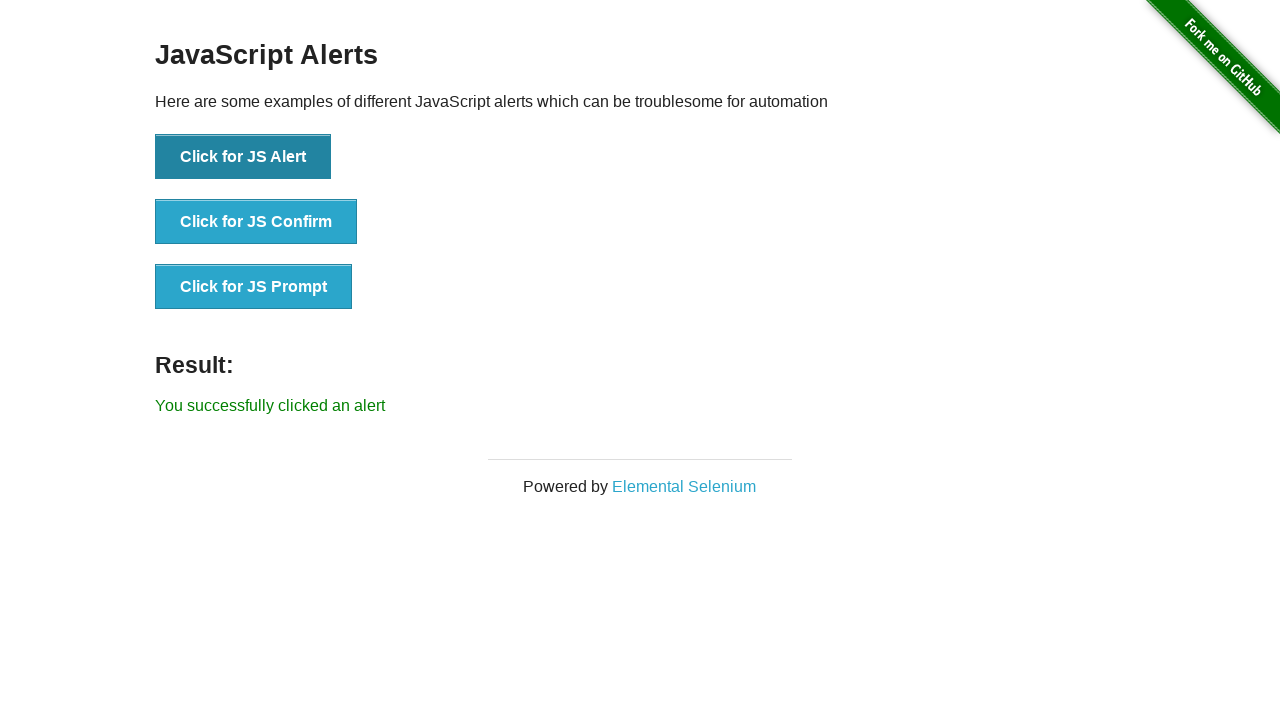